Tests CPF validation form with an invalid CPF number, submits the form, and verifies the output message indicates the CPF is invalid.

Starting URL: http://www.geradorcpf.com/validar-cpf.htm

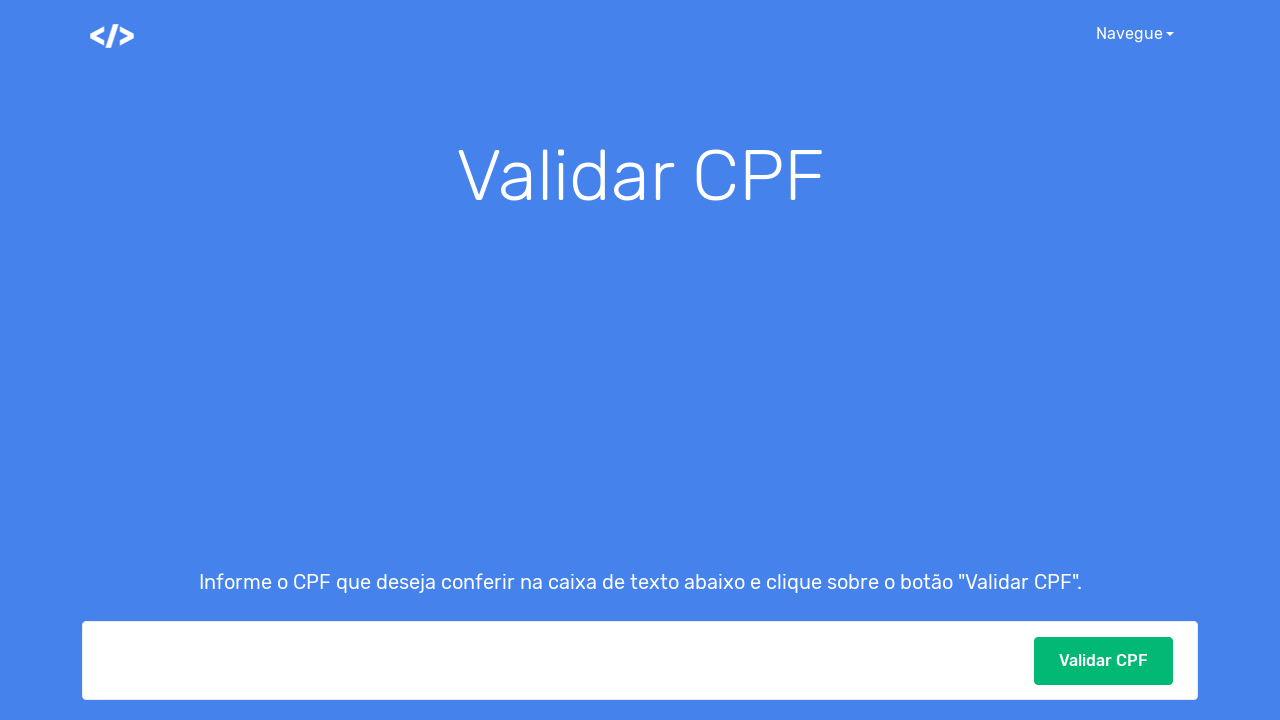

Cleared the CPF input field on #cpf
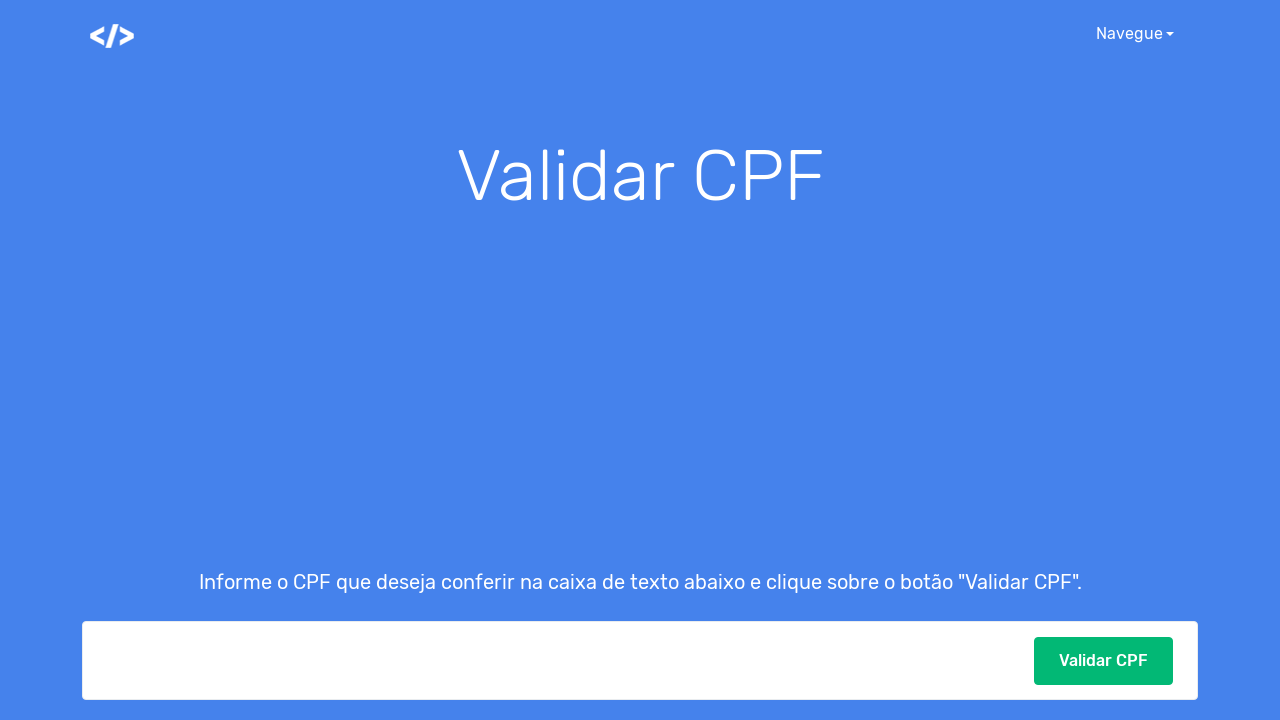

Filled CPF input field with invalid CPF number '33462461167' on #cpf
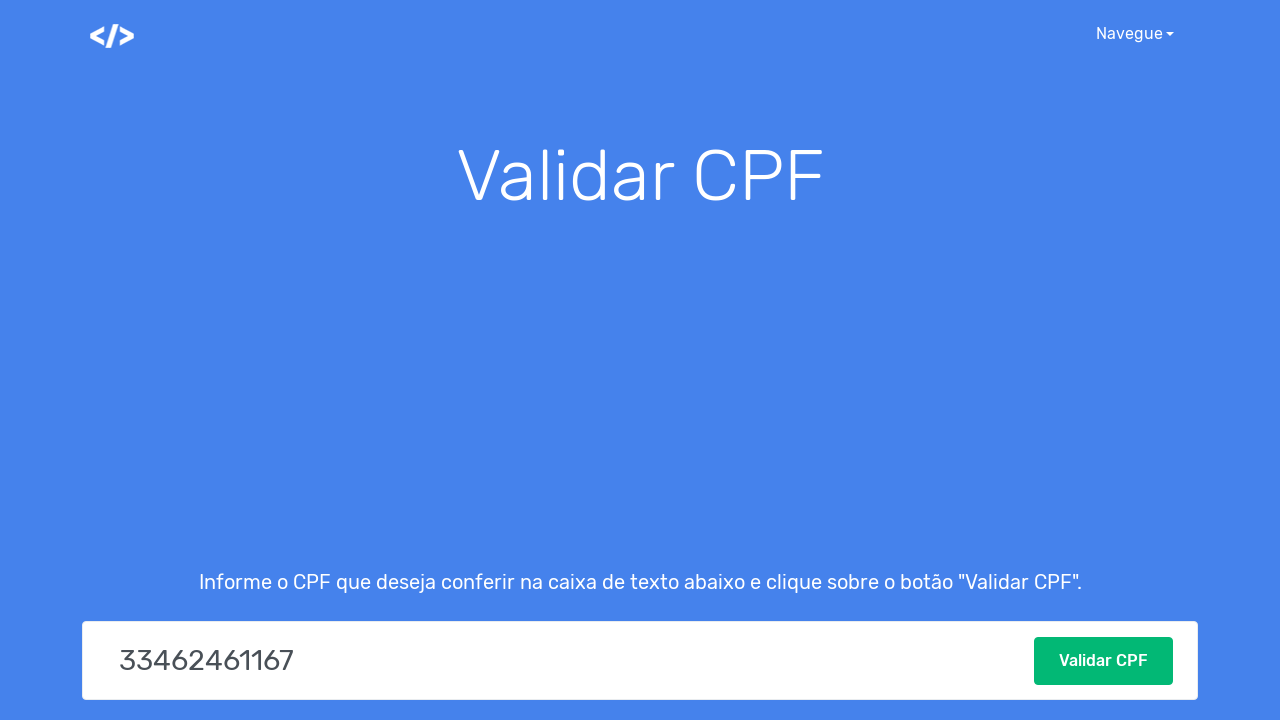

Clicked the validate CPF button at (1104, 661) on #botaoValidarCPF
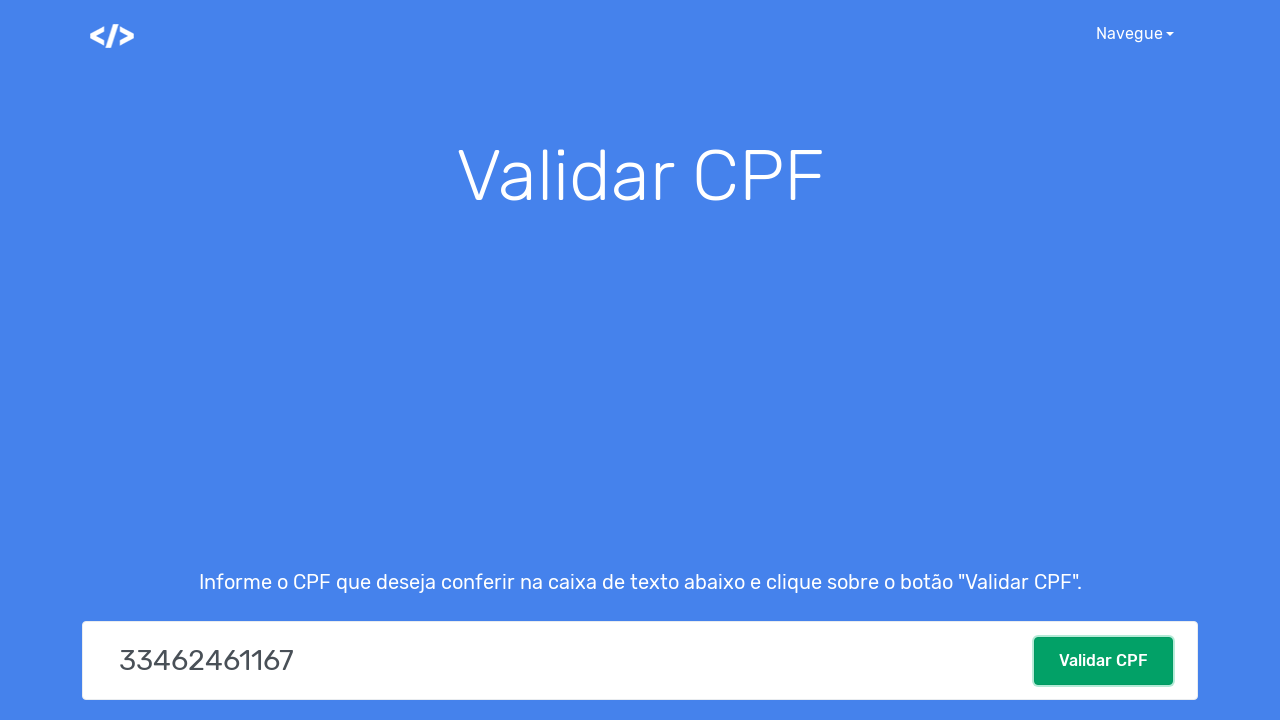

Output message element loaded
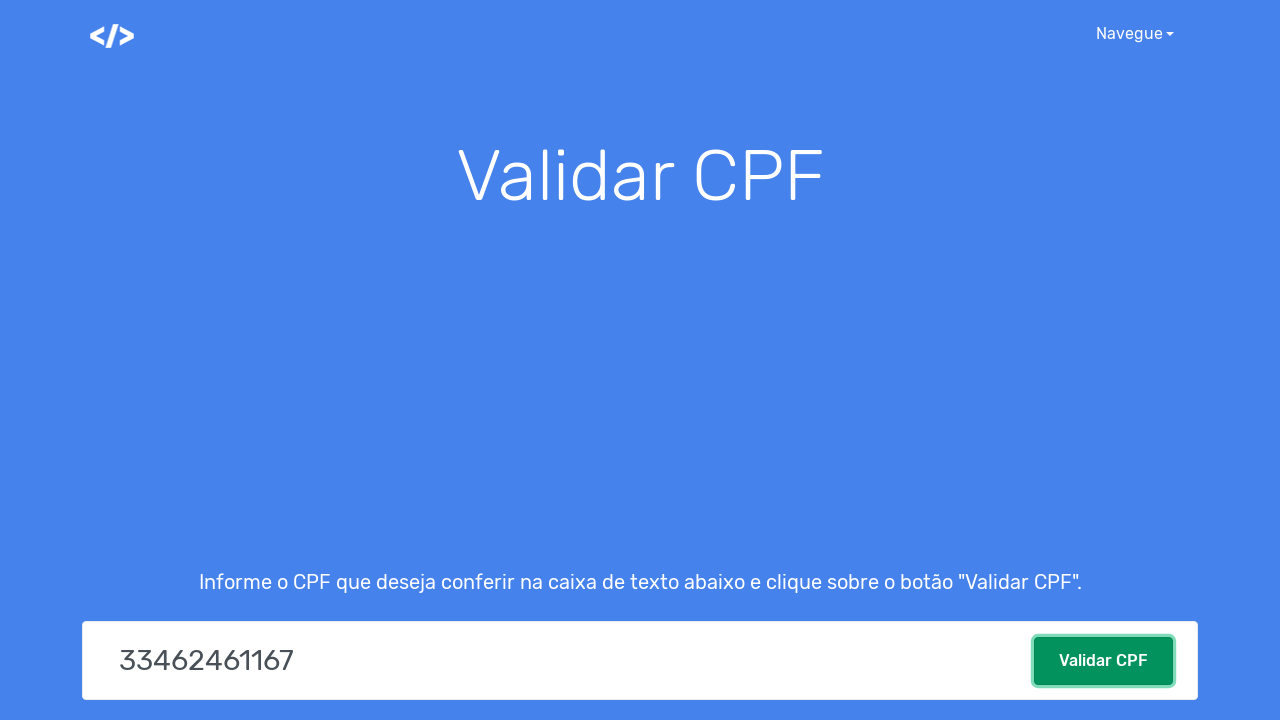

Retrieved output message text content
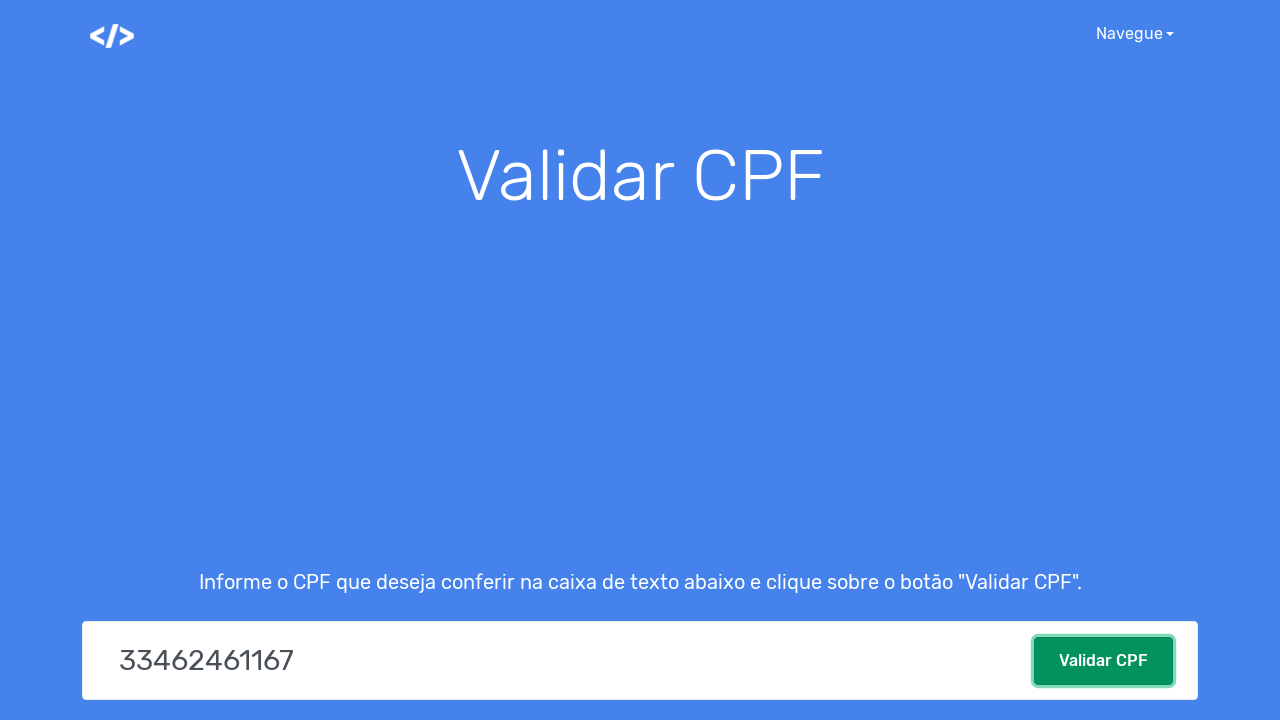

Verified that output message indicates CPF is invalid
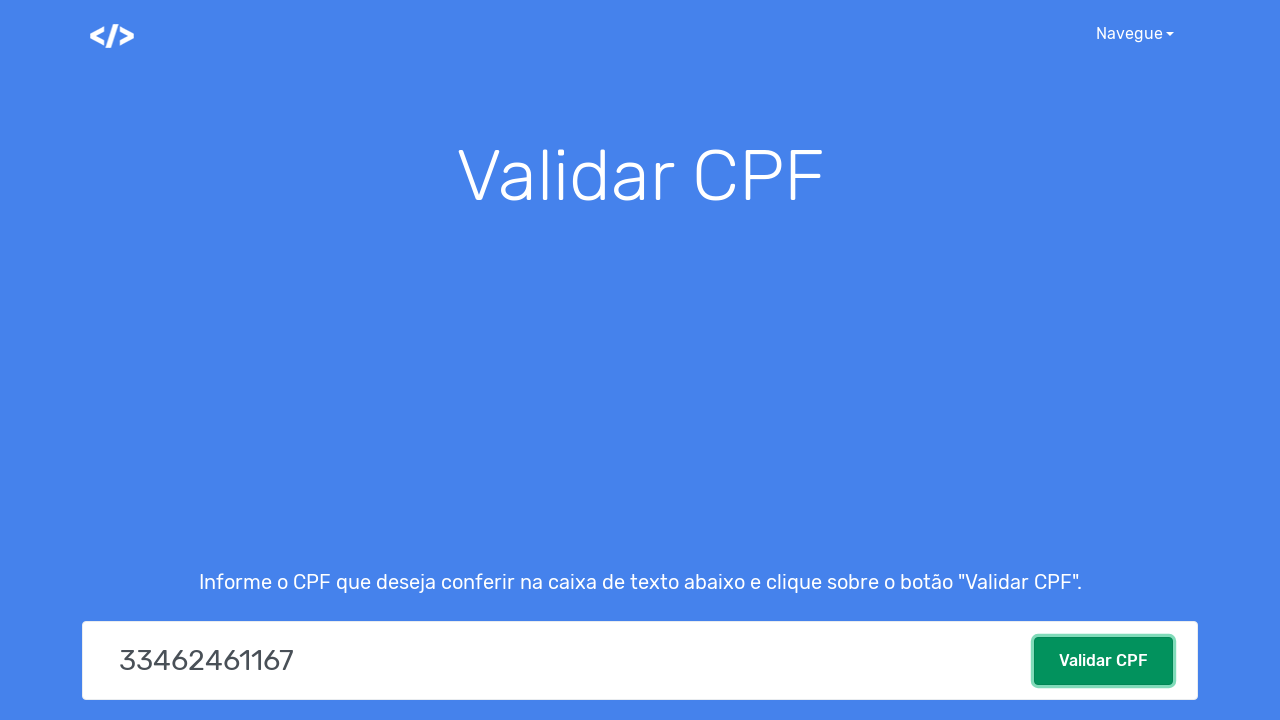

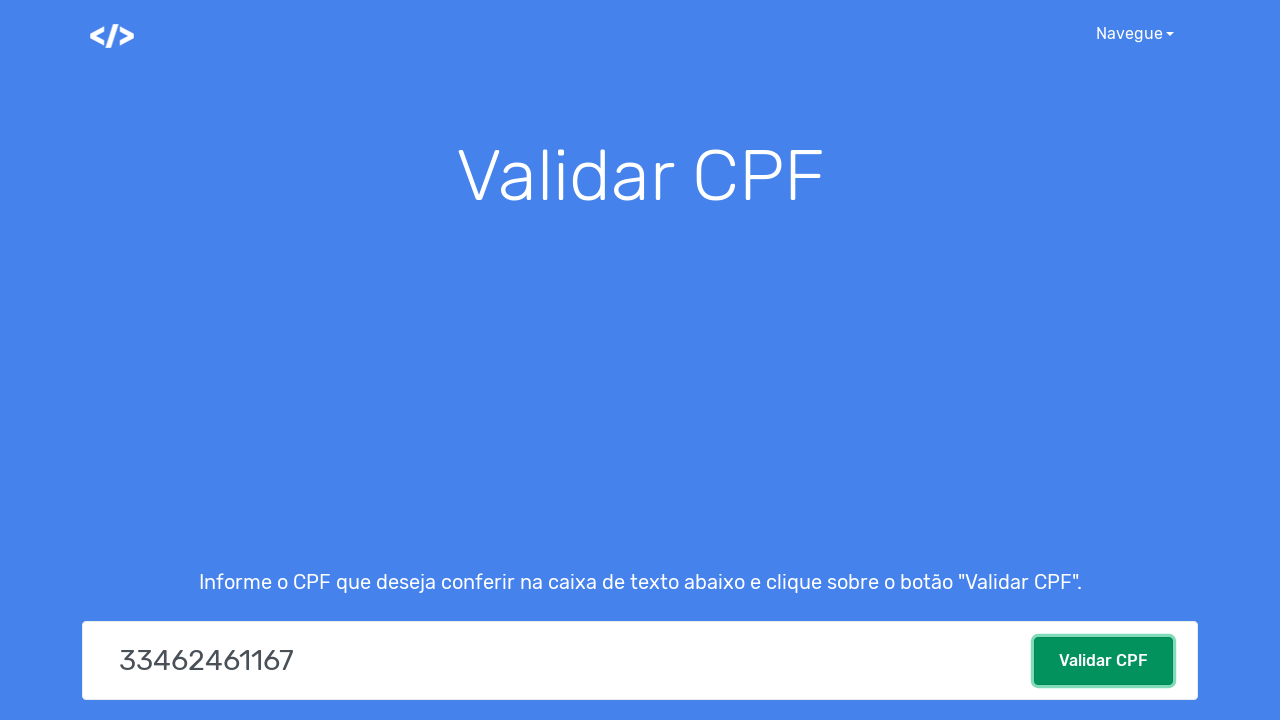